Tests browser window/tab switching functionality by opening Google and Facebook links and switching between windows using their titles

Starting URL: https://automationfc.github.io/basic-form/index.html

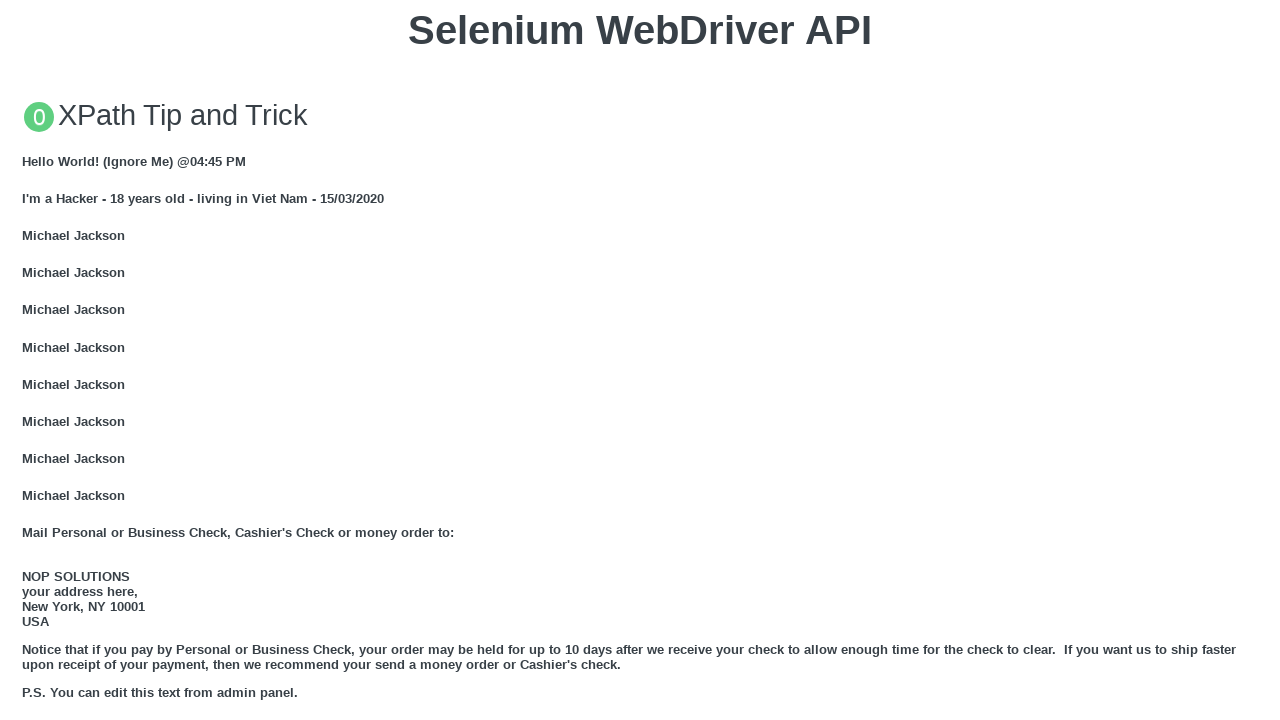

Stored main page reference
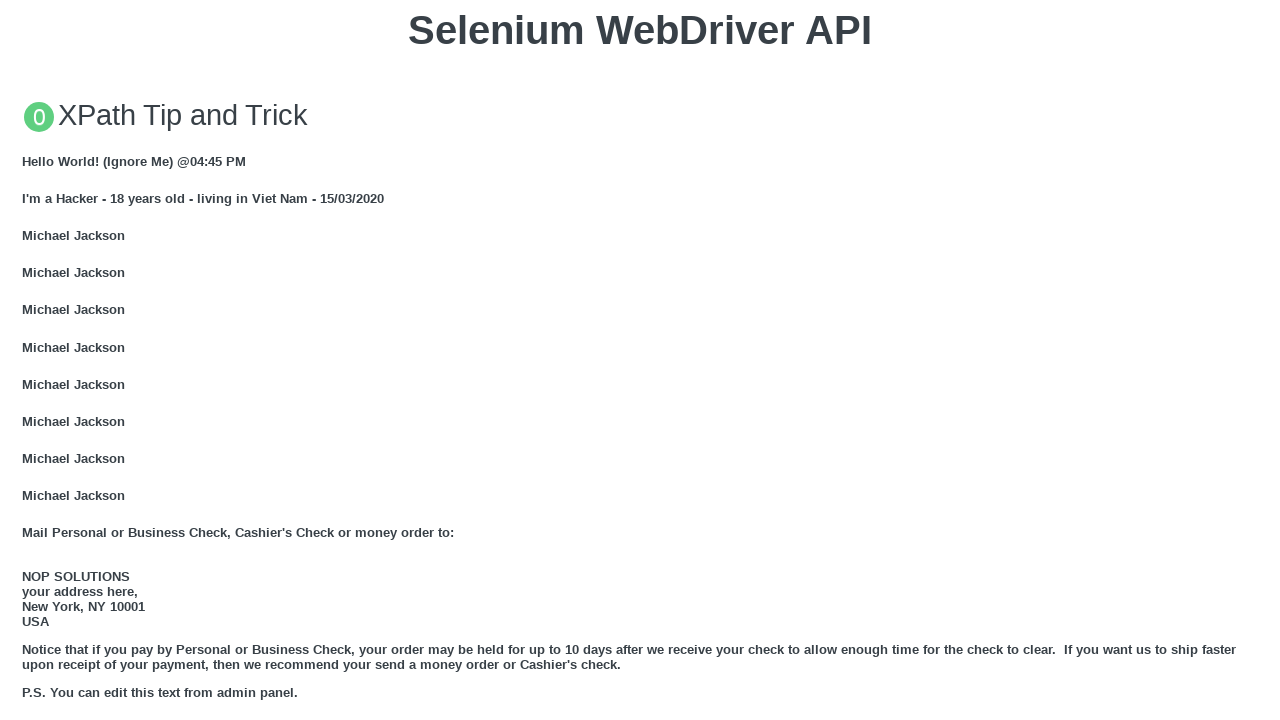

Clicked Google link to open new tab at (56, 360) on xpath=//a[text()='GOOGLE']
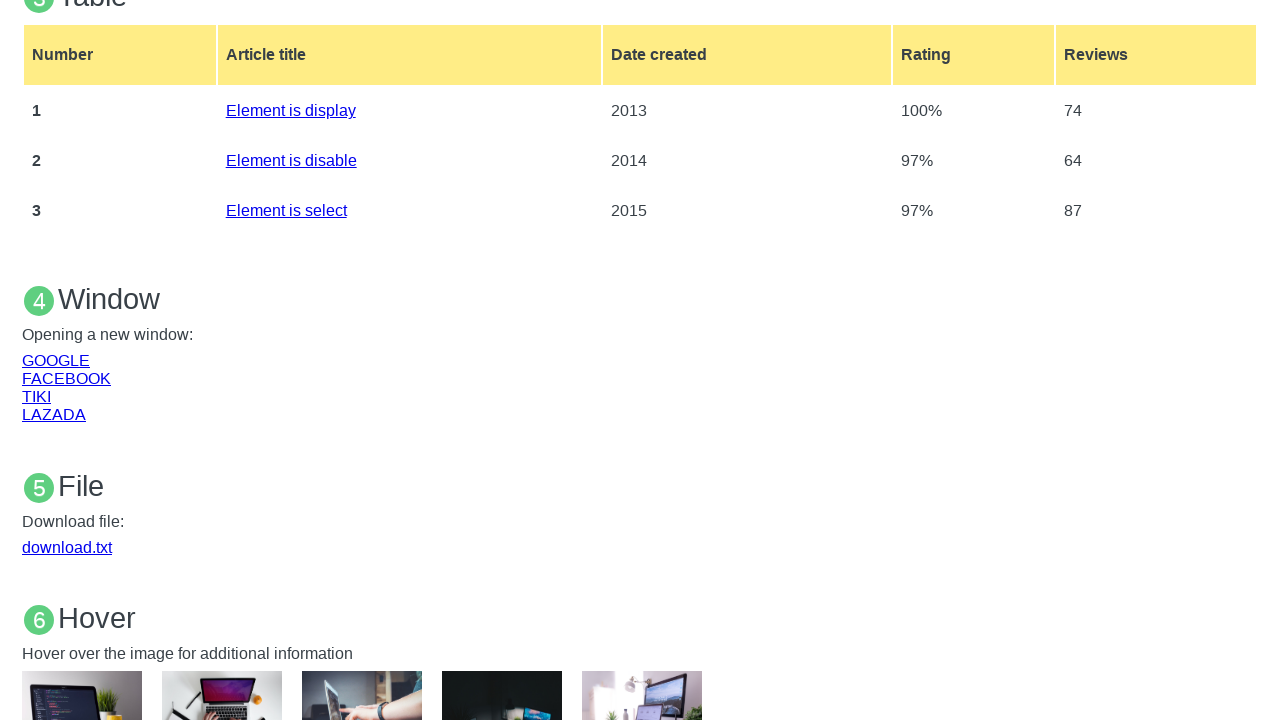

Waited 2 seconds for new tab to open
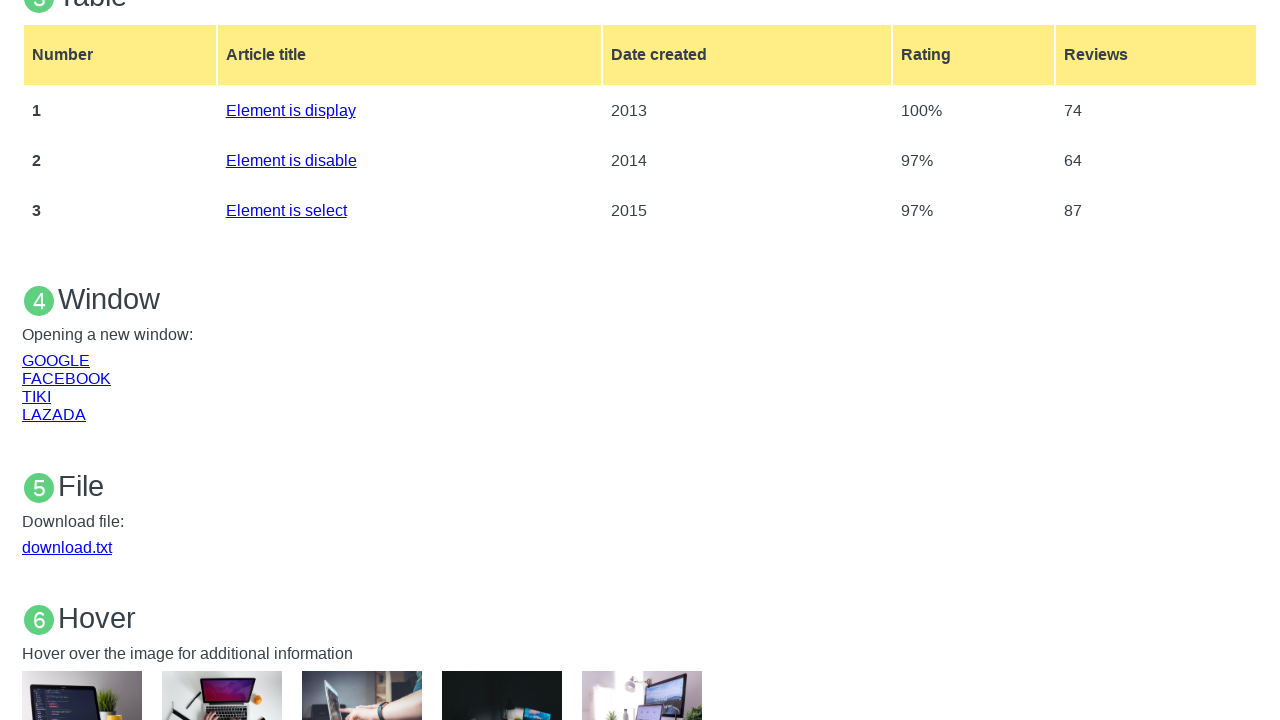

Retrieved all open pages from context
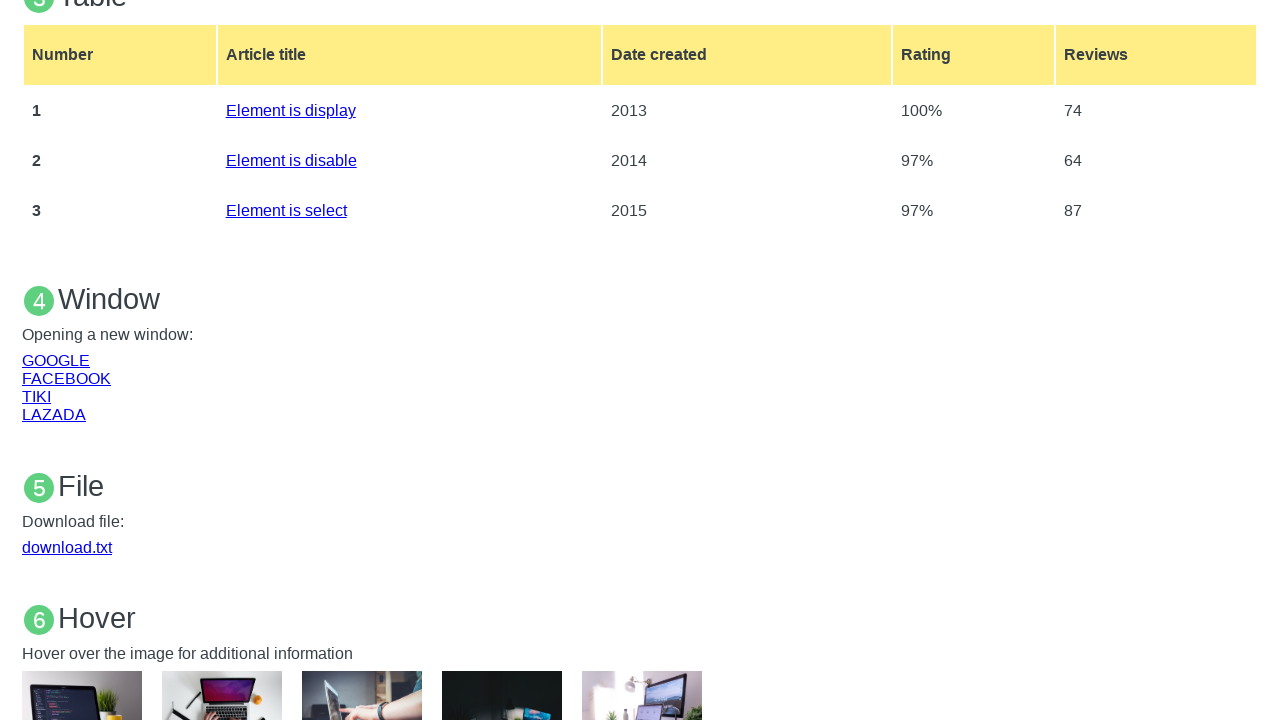

Found and switched to Google tab by matching title
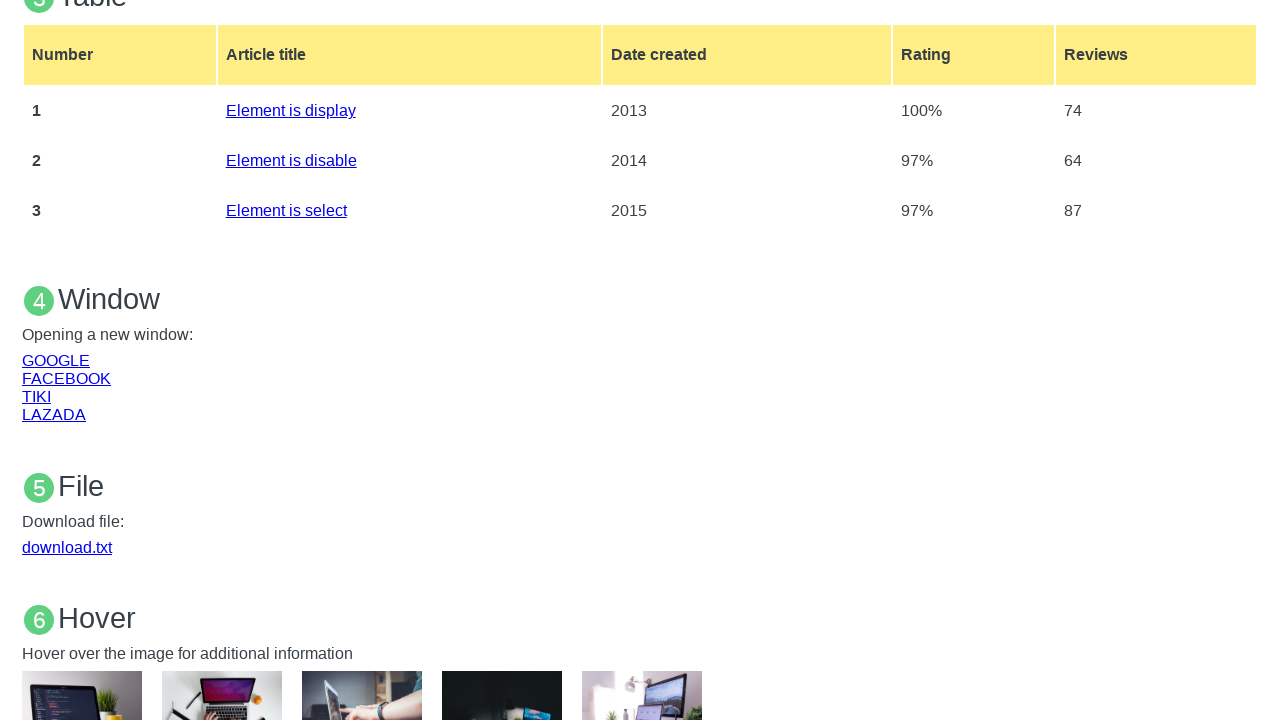

Switched back to main page by bringing it to front
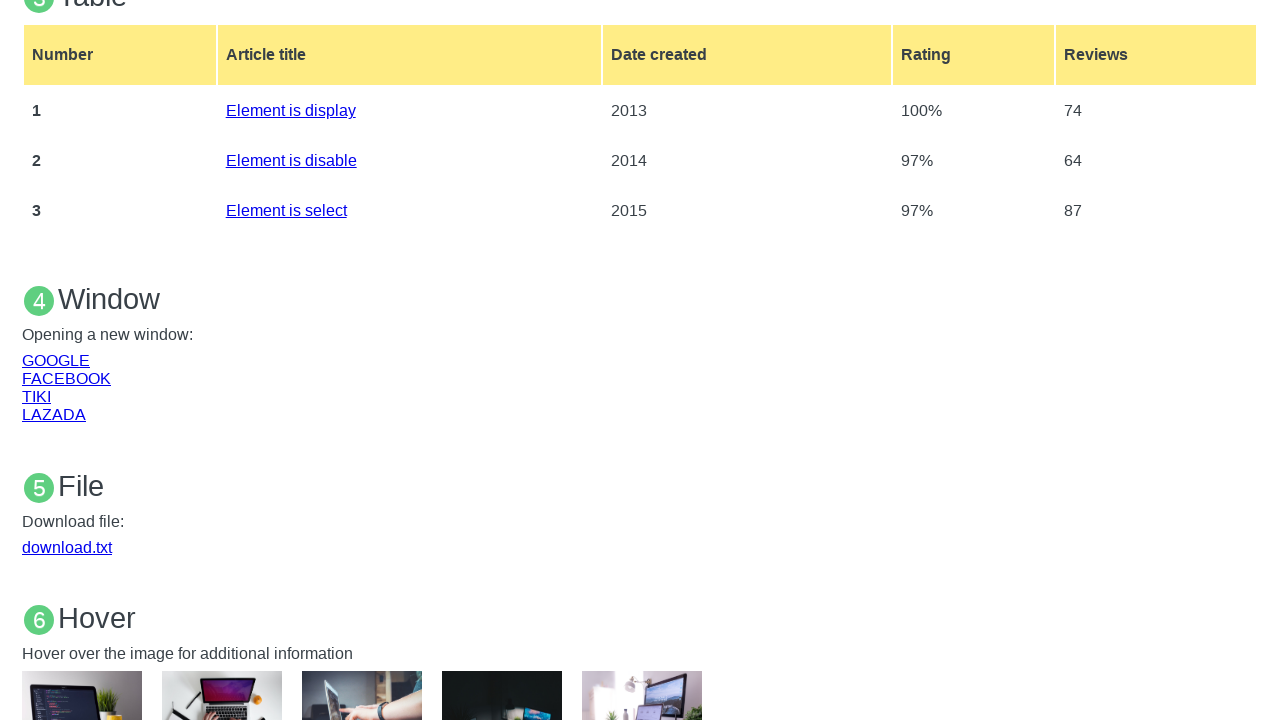

Clicked Facebook link to open new tab at (66, 378) on xpath=//a[text()='FACEBOOK']
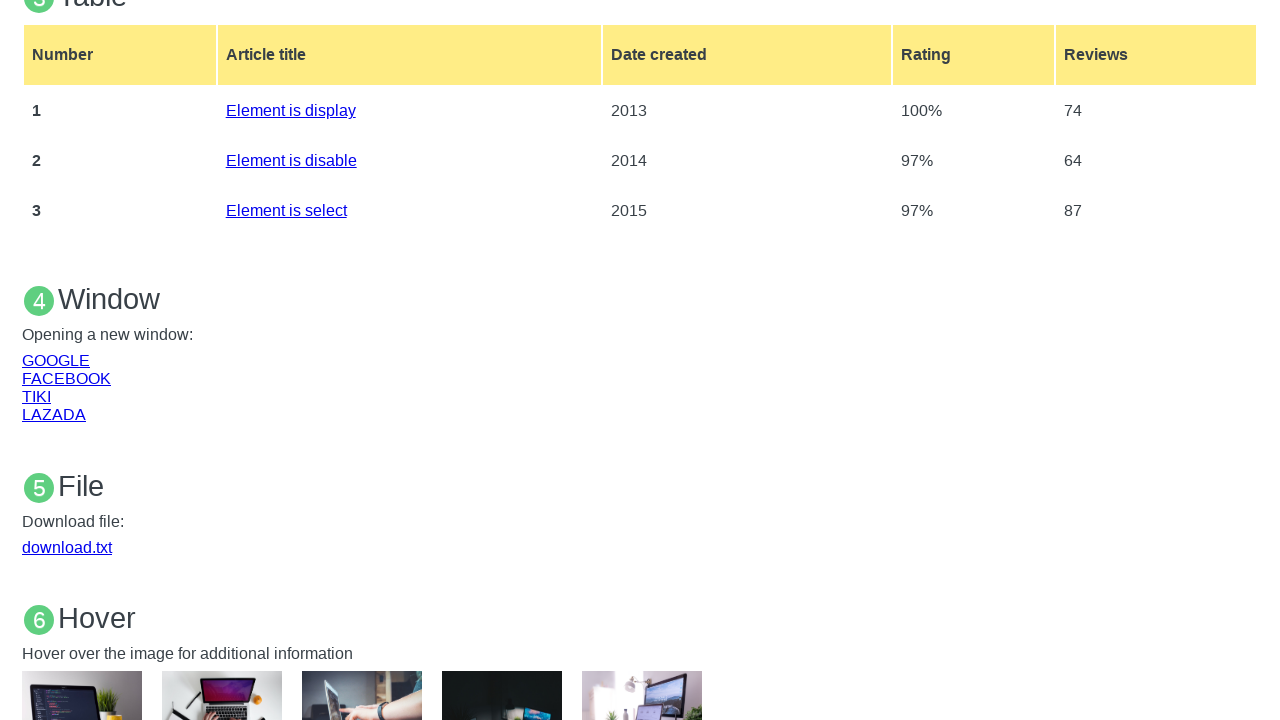

Waited 2 seconds for Facebook tab to open
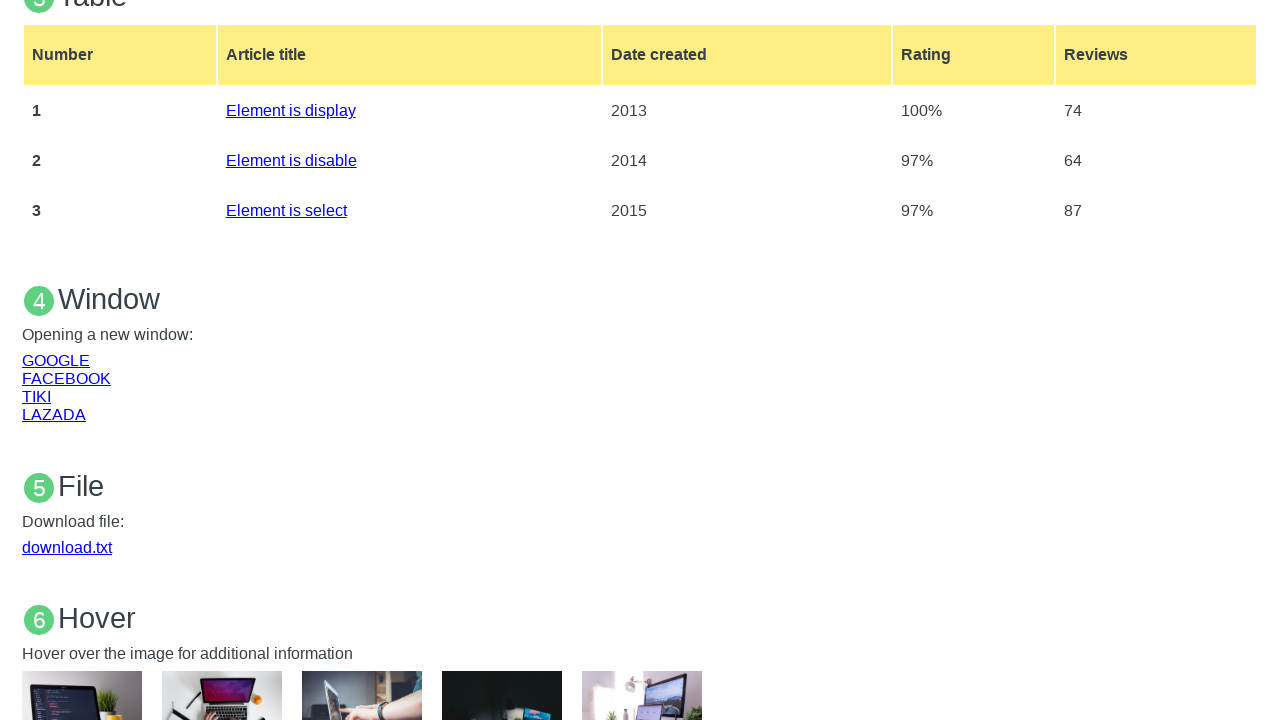

Retrieved all open pages from context again
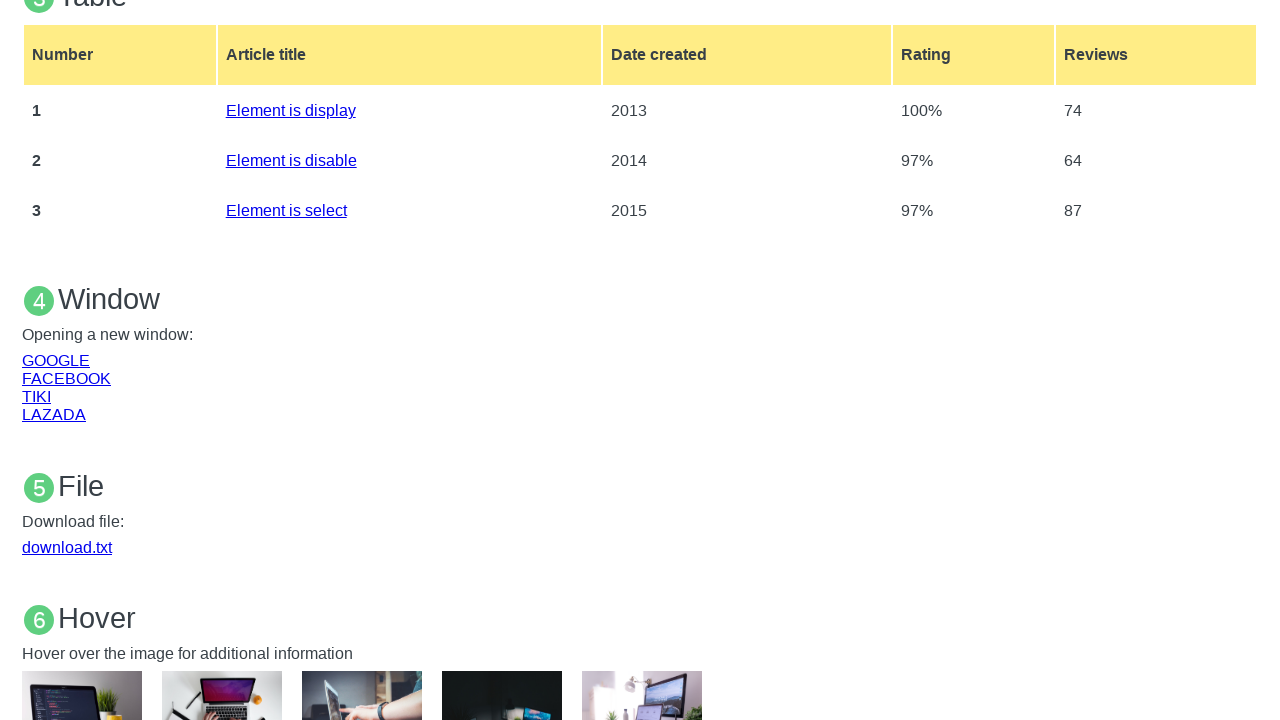

Found and switched to Facebook tab by matching title
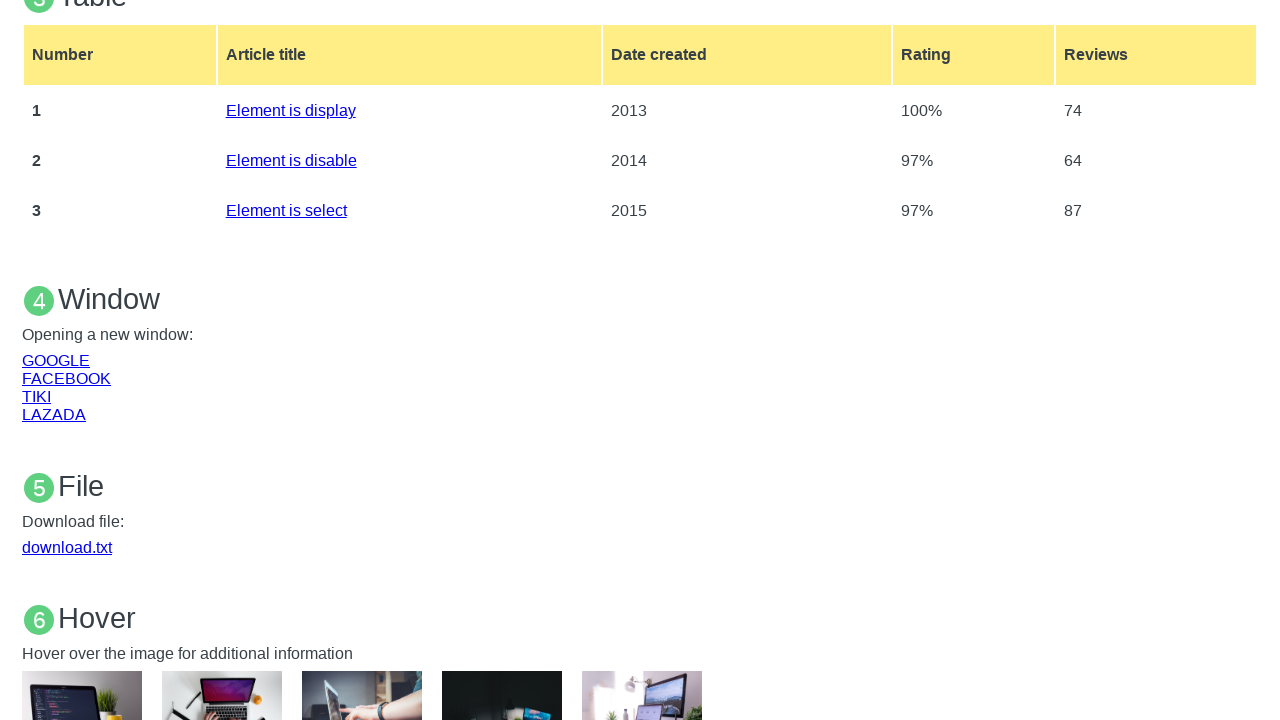

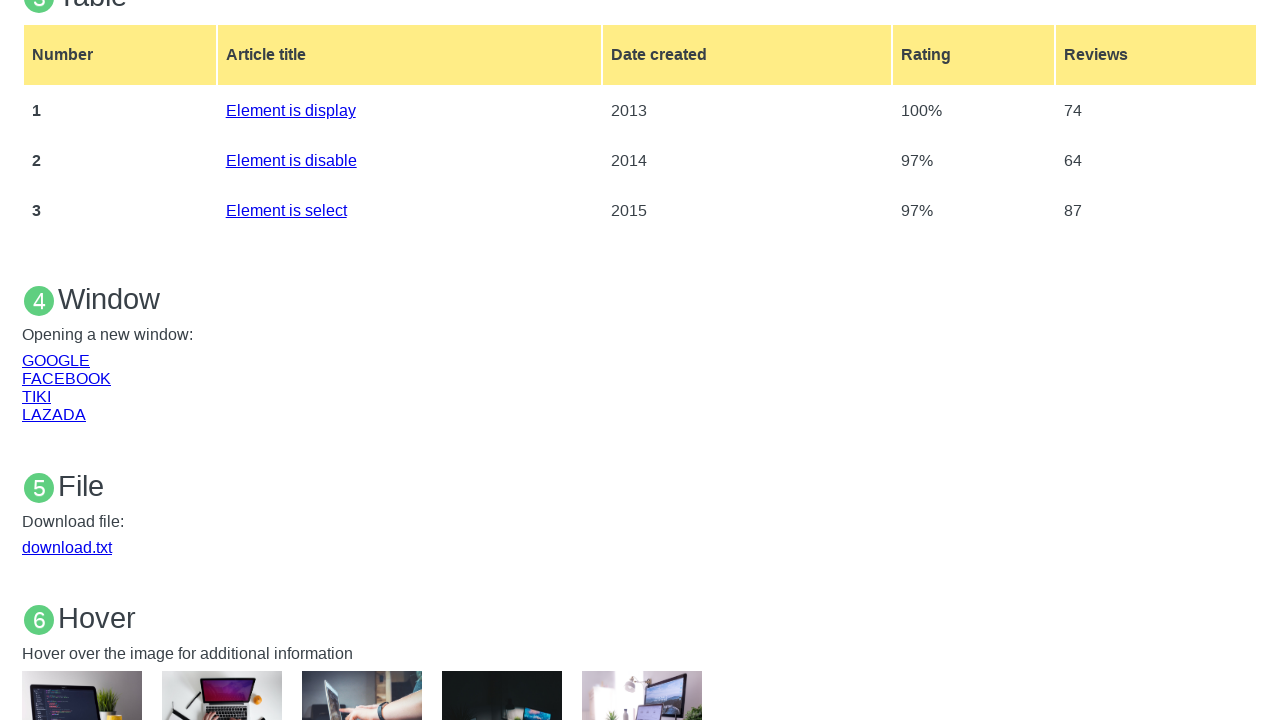